Tests the API link that returns a 401 Unauthorized status response

Starting URL: https://demoqa.com/links

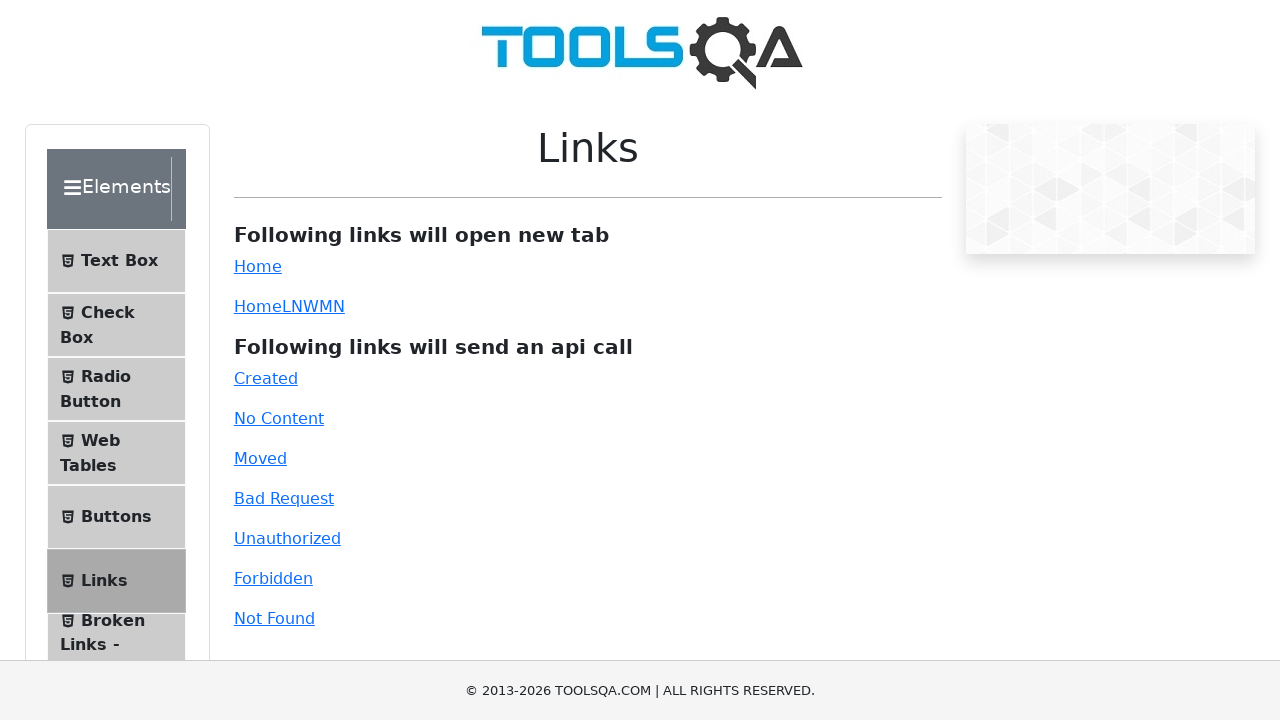

Clicked the 'unauthorized' API link at (287, 538) on #unauthorized
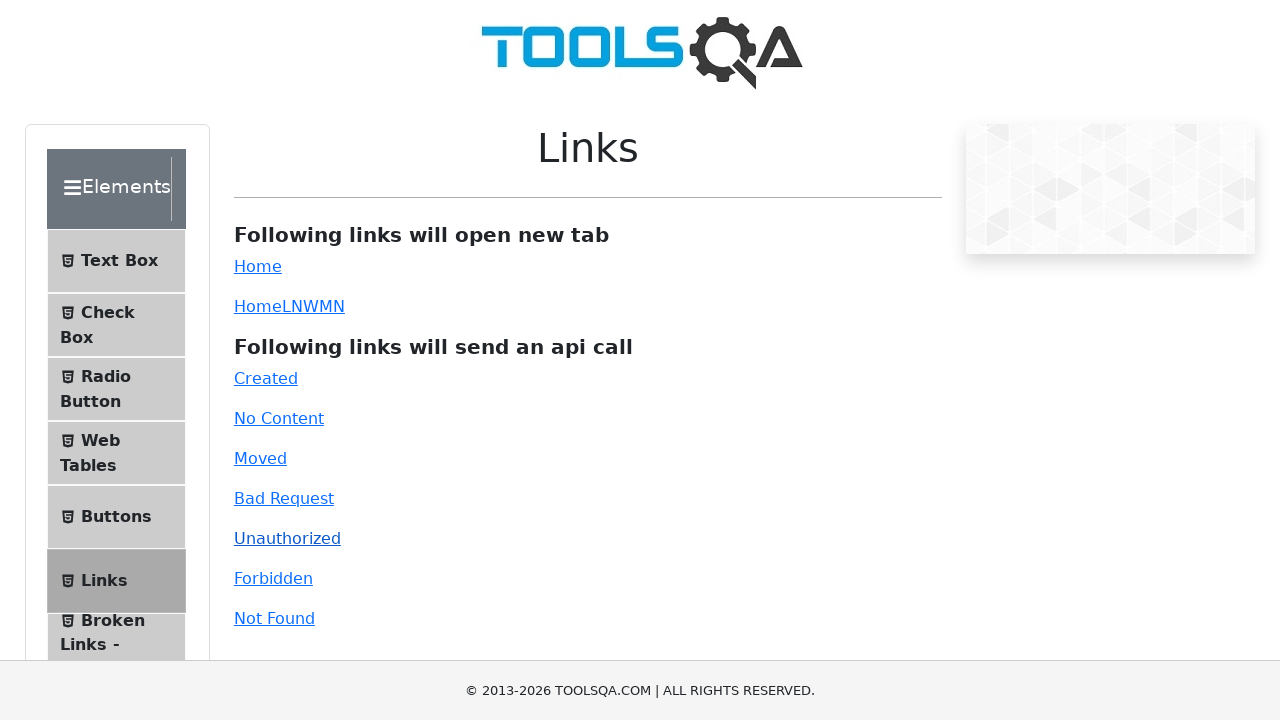

Waited for response message to appear
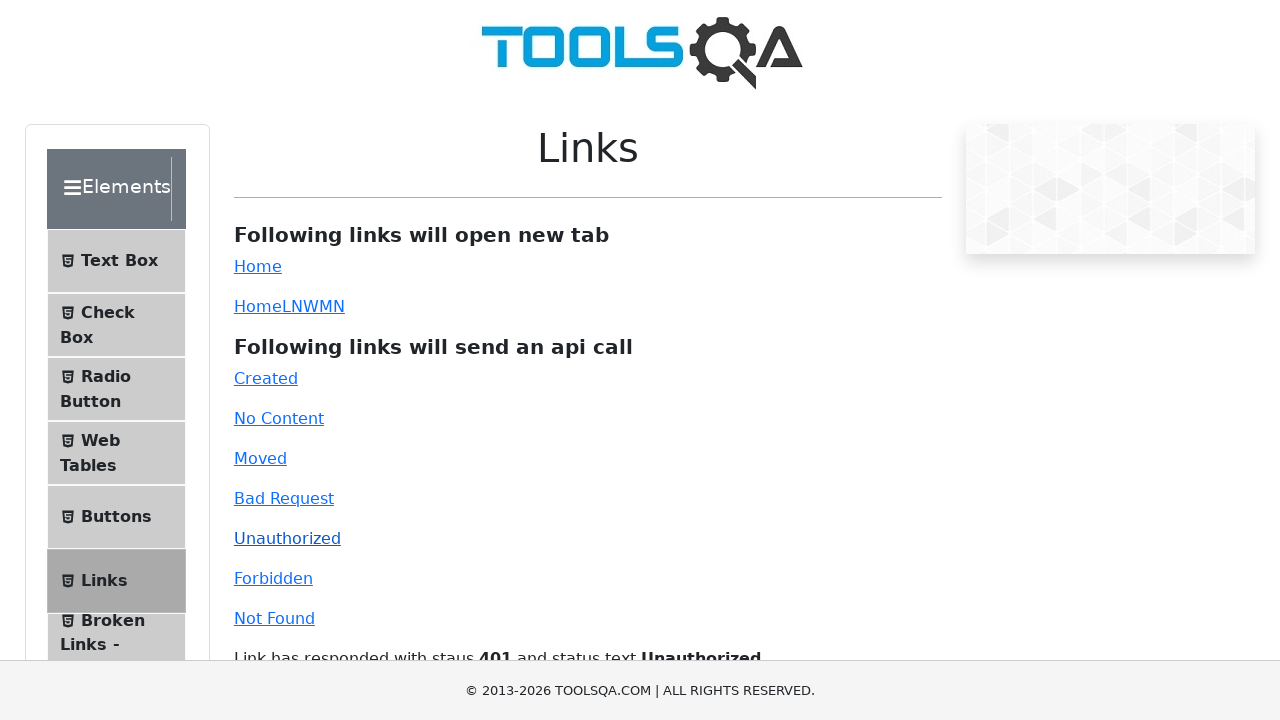

Retrieved response text content
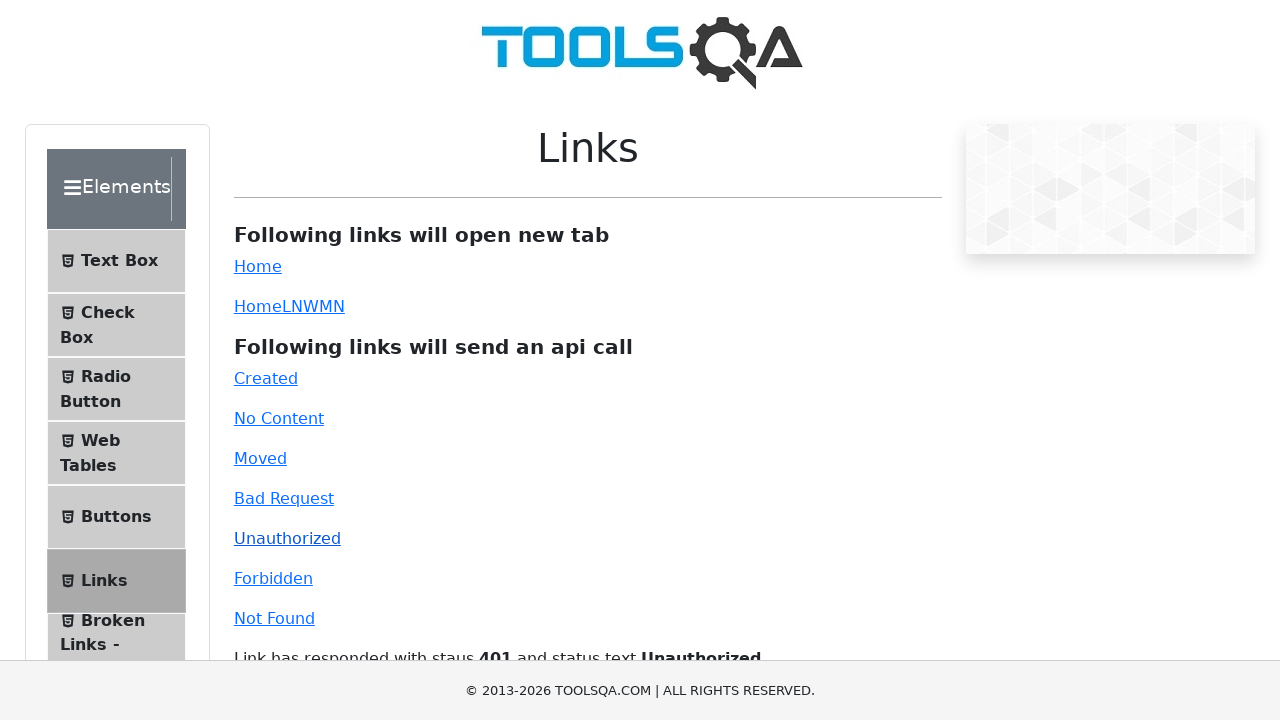

Verified response contains 401 Unauthorized status code
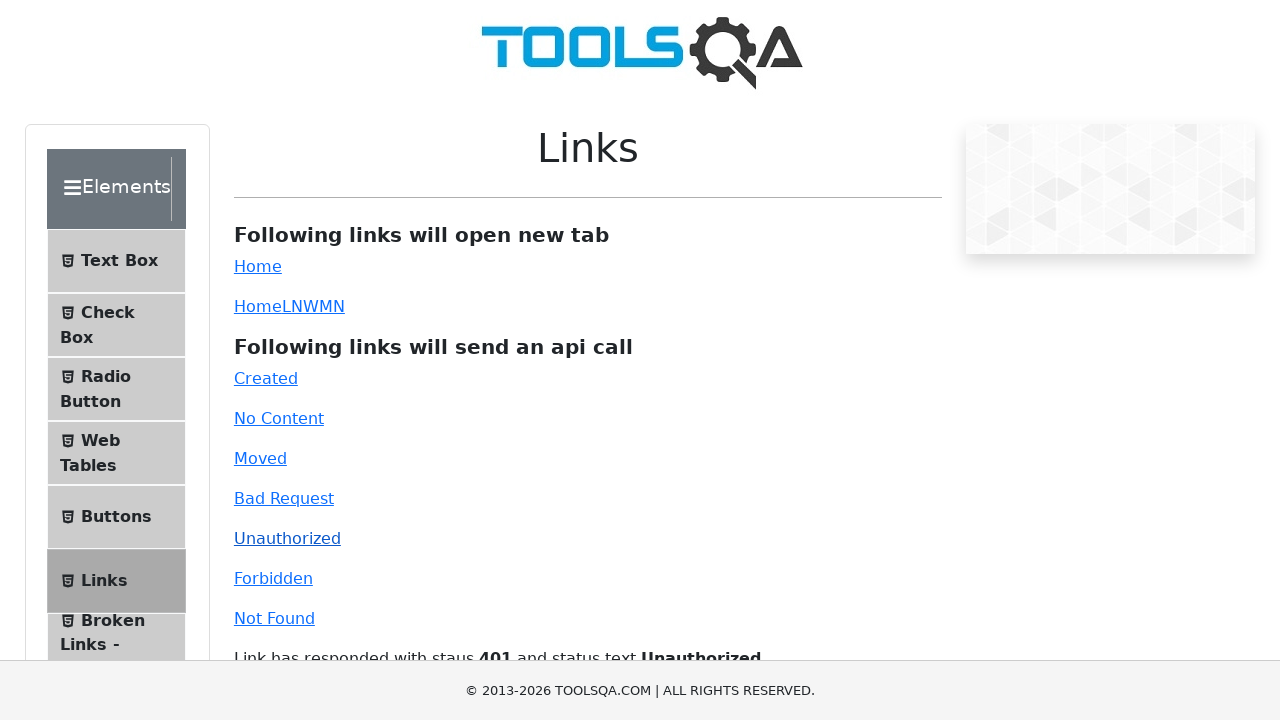

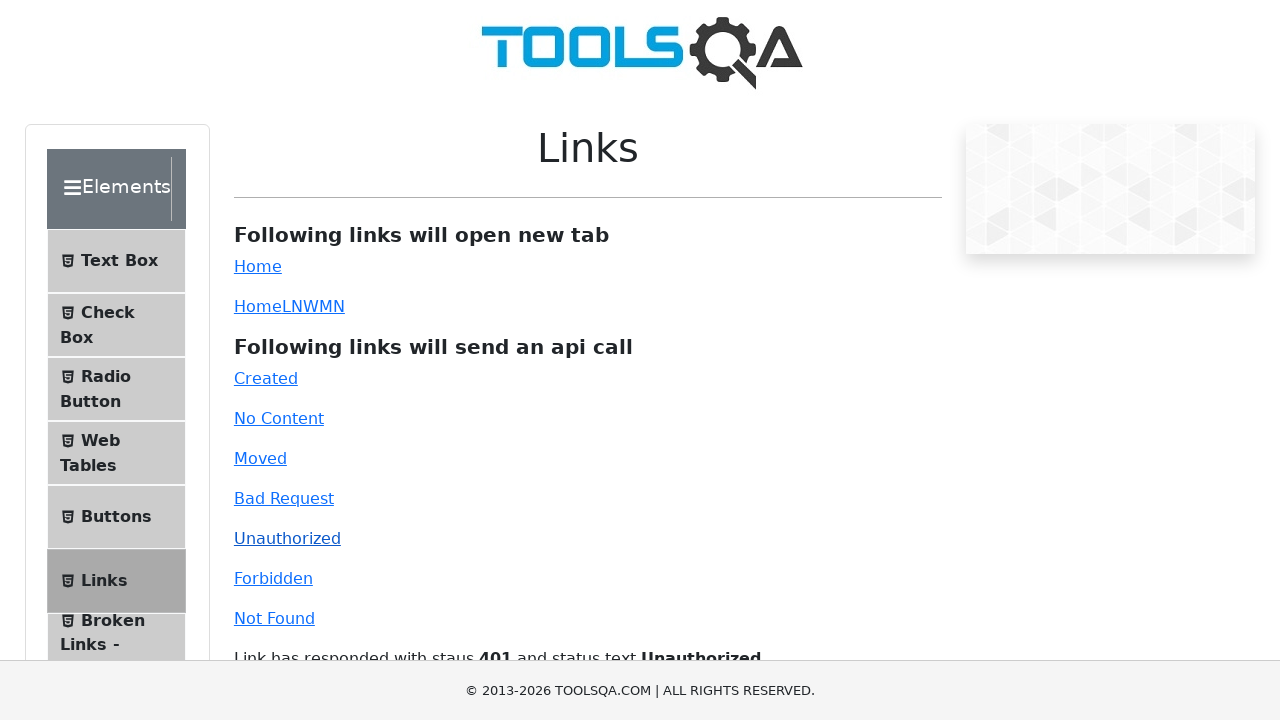